Navigates to a course content page and performs hover actions over the Courses menu and Data Warehousing submenu

Starting URL: http://greenstech.in/selenium-course-content.html

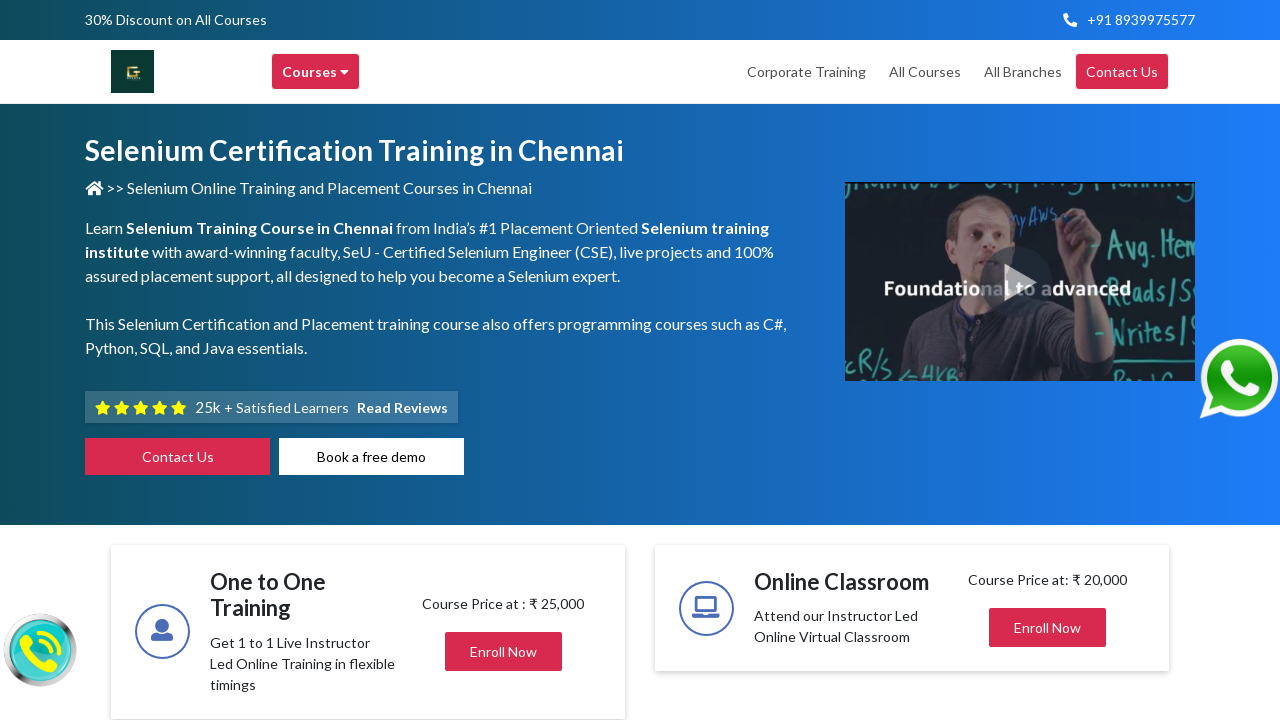

Navigated to course content page
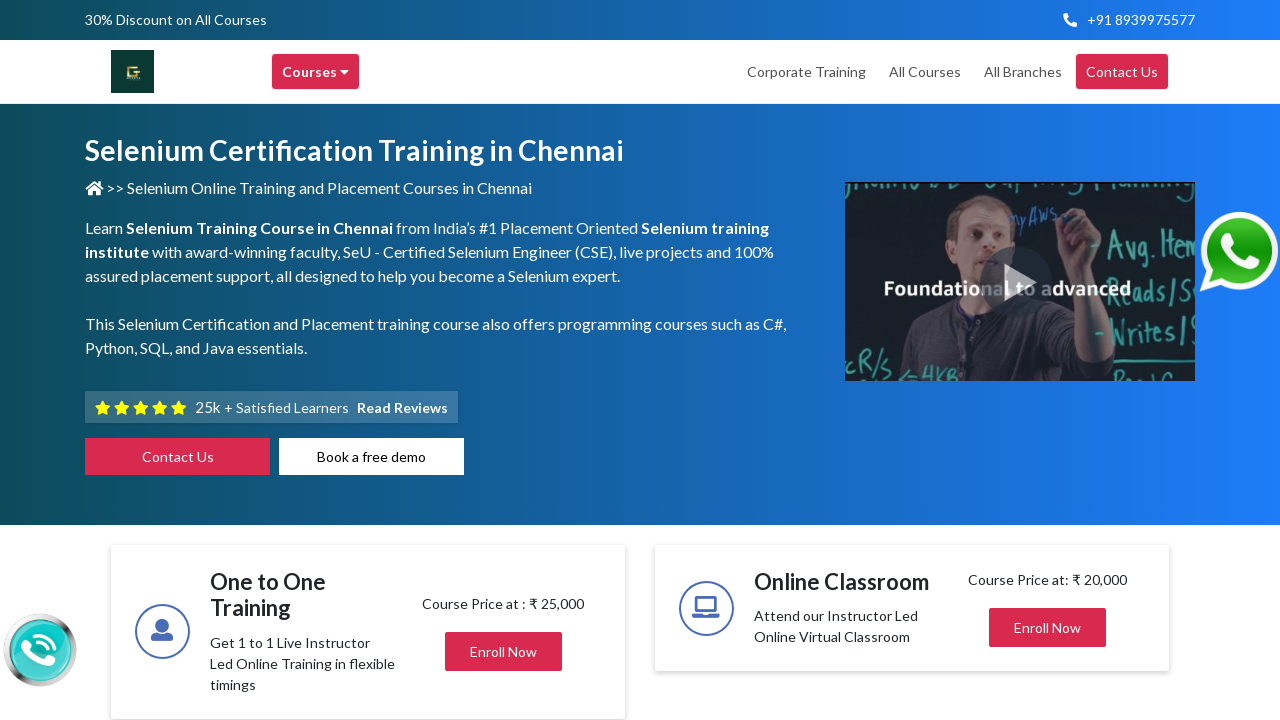

Hovered over Courses menu at (316, 72) on div[title='Courses']
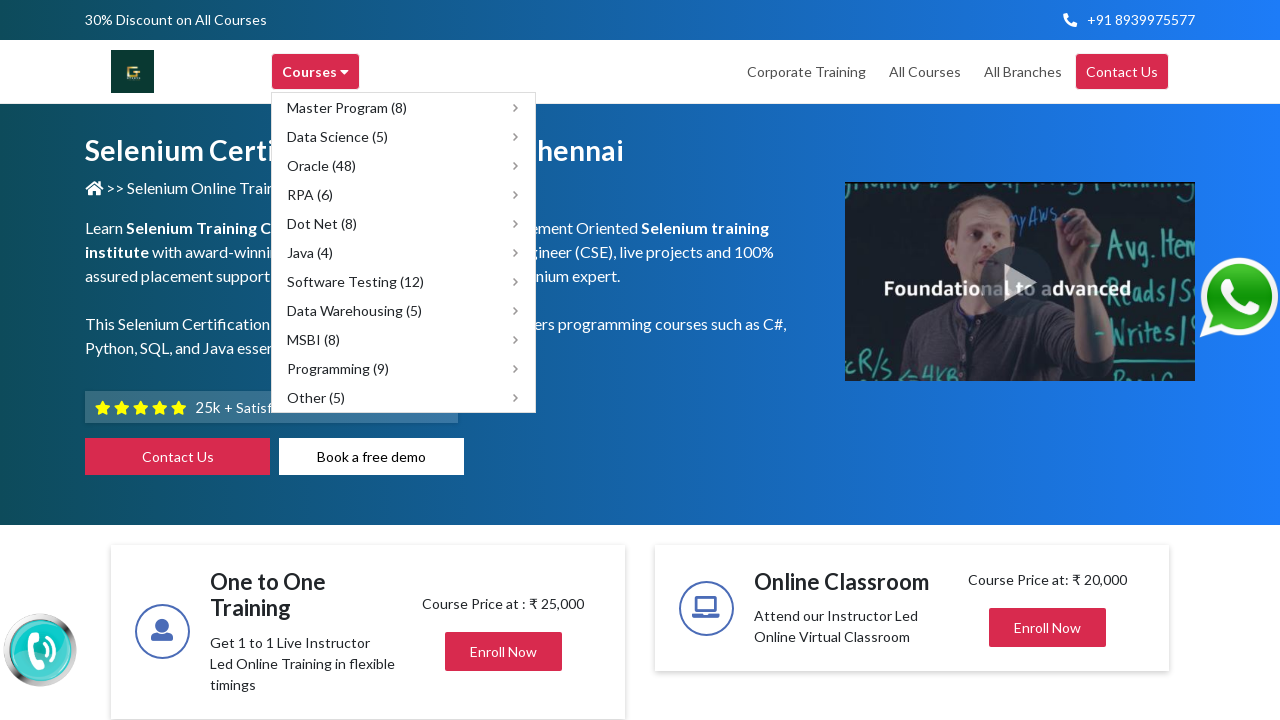

Hovered over Data Warehousing submenu at (404, 310) on div[title='Data Warehousing courses']
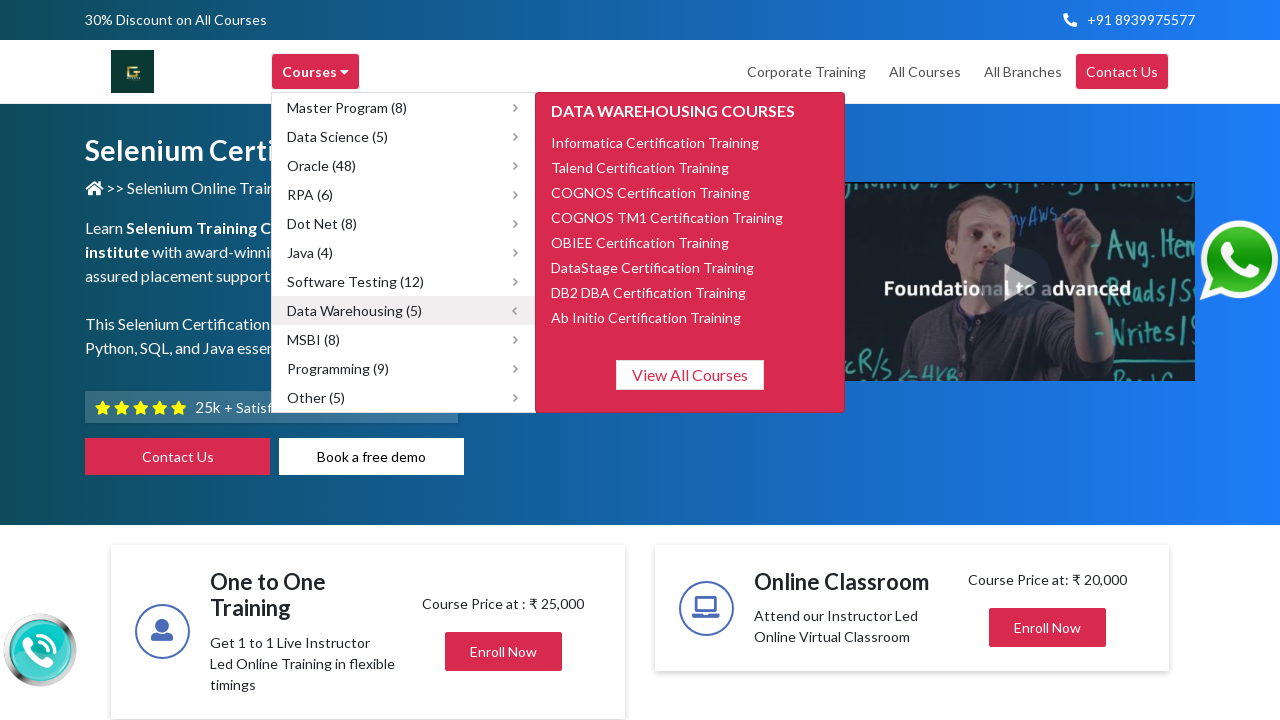

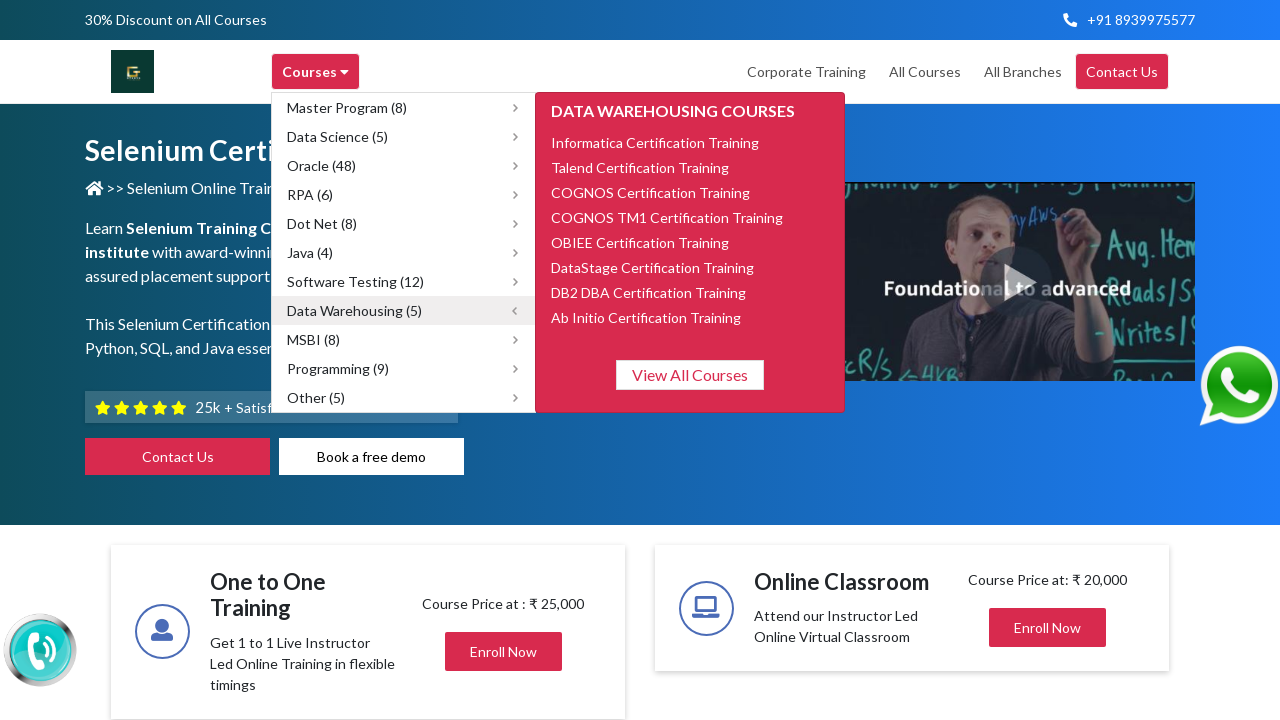